Tests drag and drop functionality on jQuery UI demo page by dragging an element from source to target

Starting URL: https://jqueryui.com/droppable/

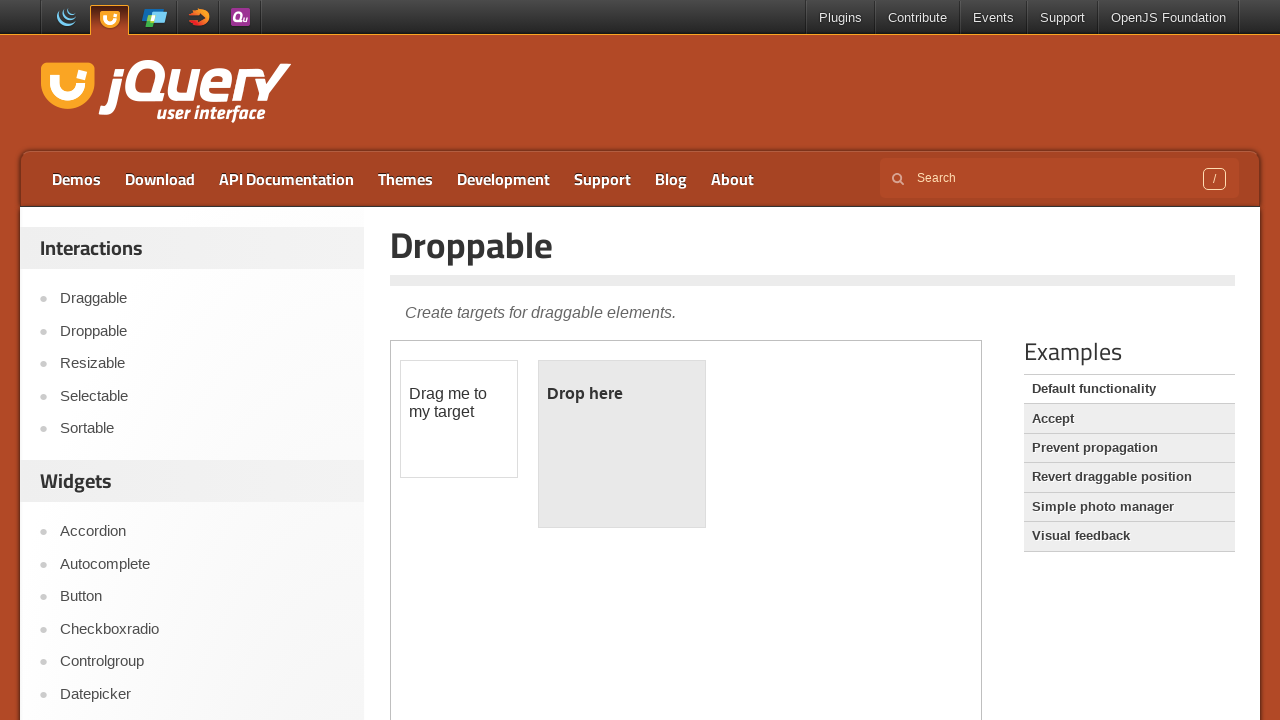

Located the iframe containing the drag and drop demo
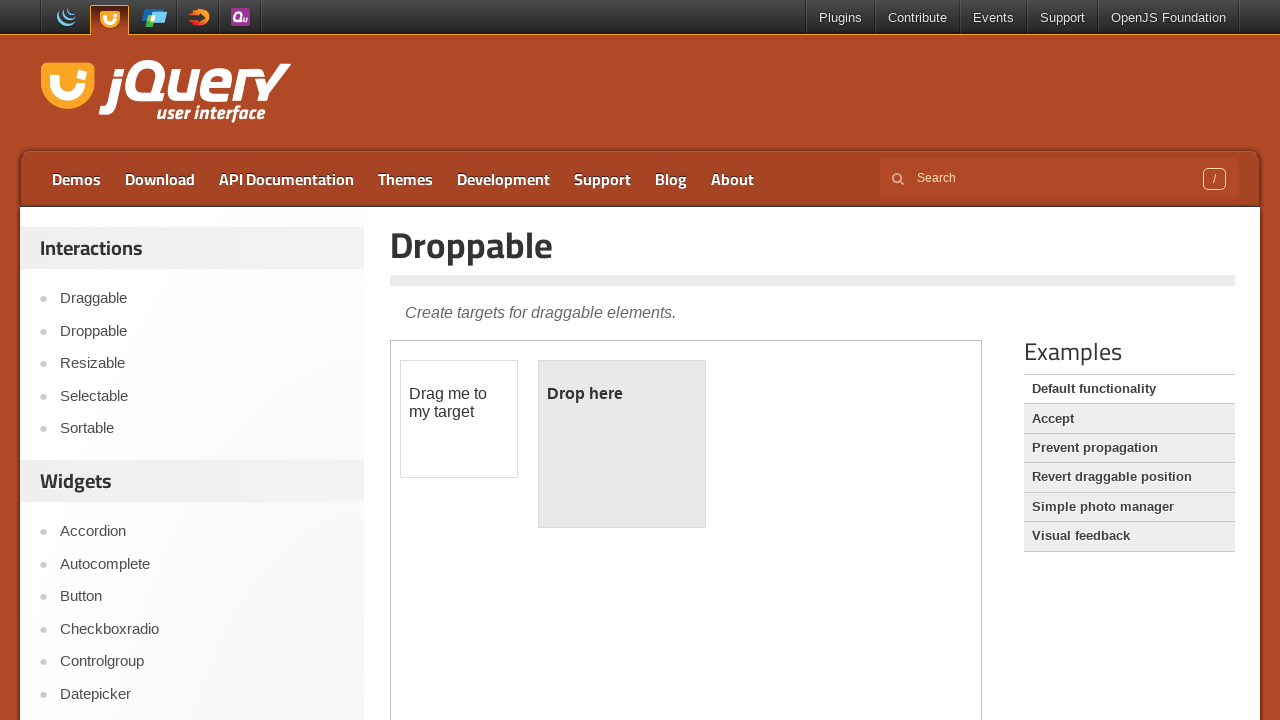

Located the draggable element
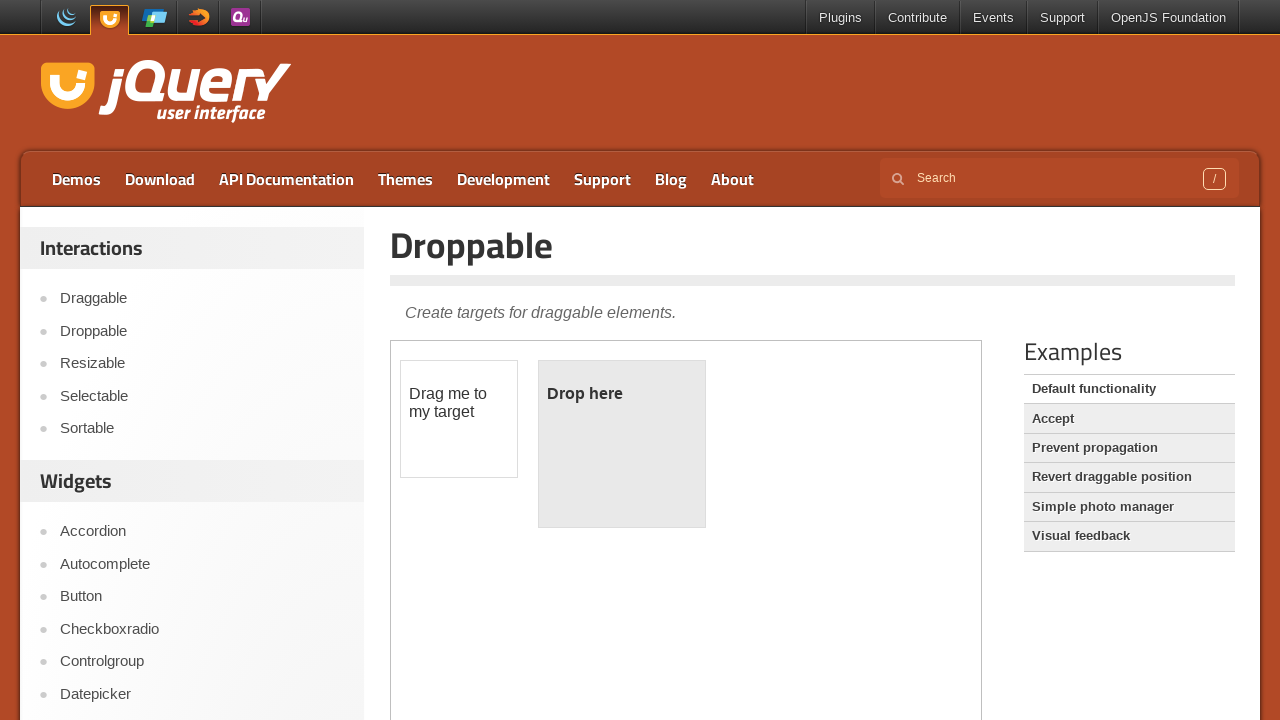

Located the droppable target element
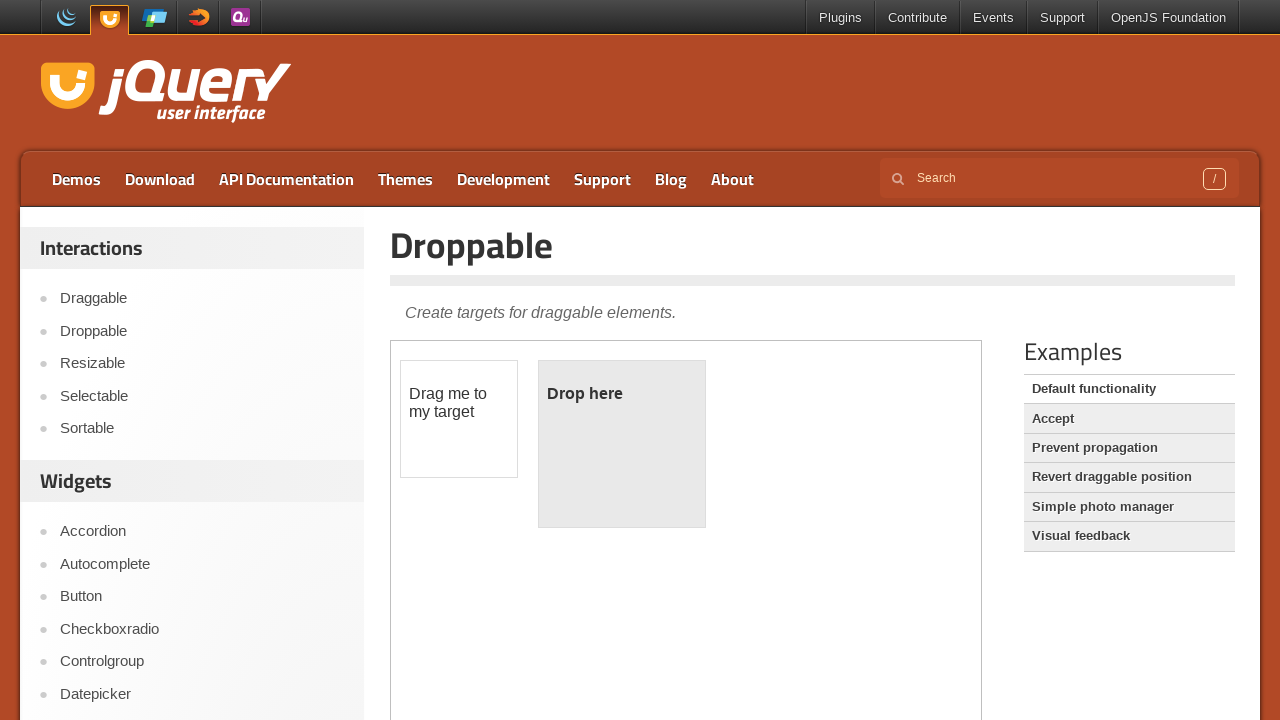

Dragged the draggable element to the droppable target at (622, 444)
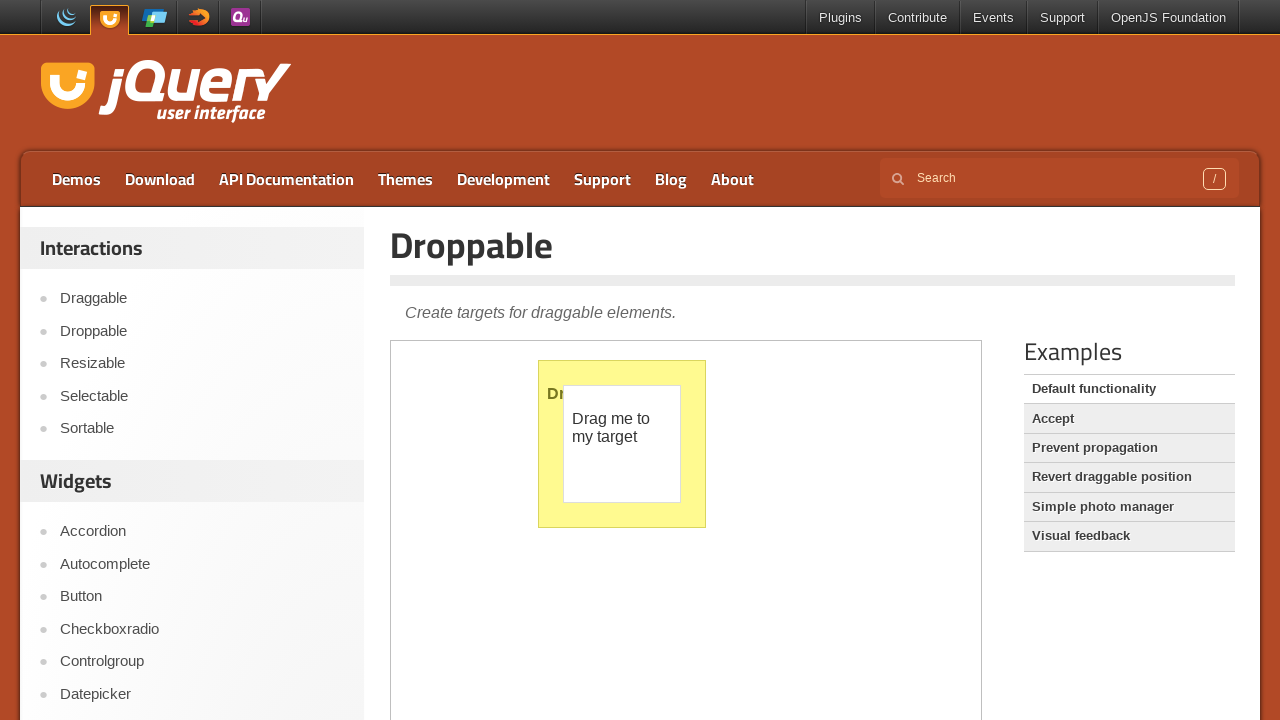

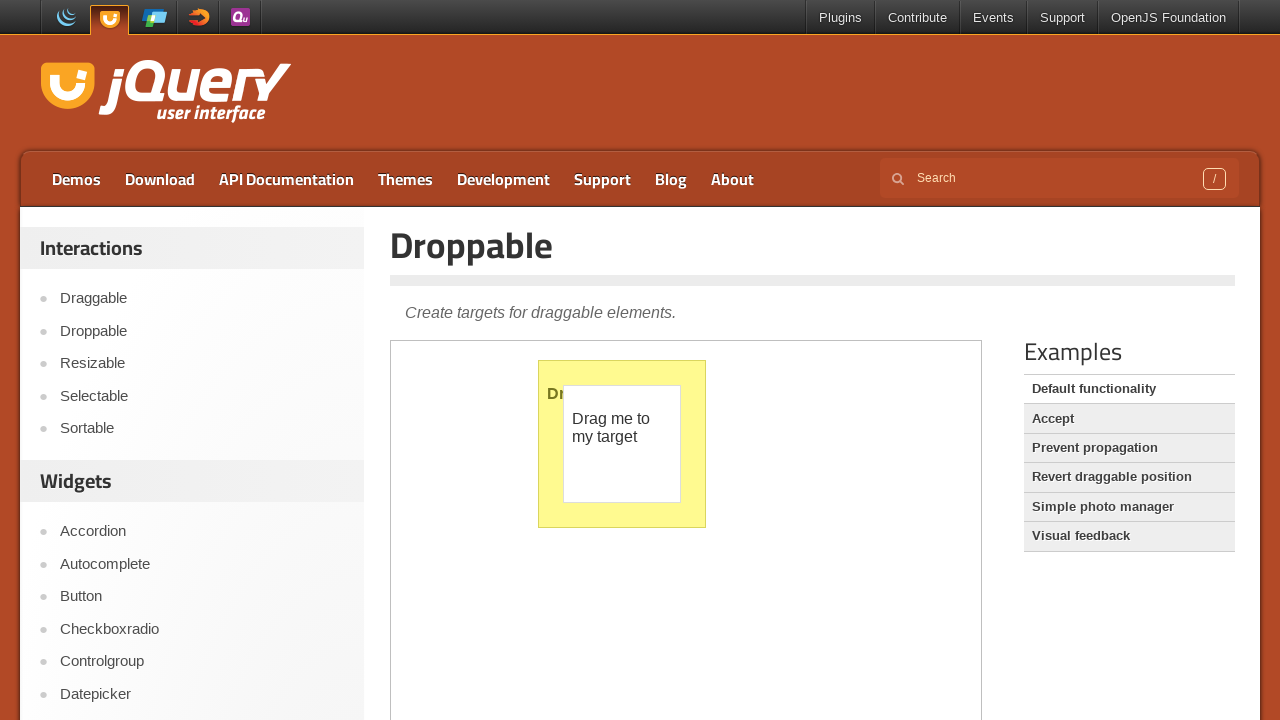